Tests the Sunspire web app by entering an address, clicking the generate/estimate button, and waiting for the report page to load

Starting URL: https://sunspire-web-app.vercel.app/?company=Apple&demo=1

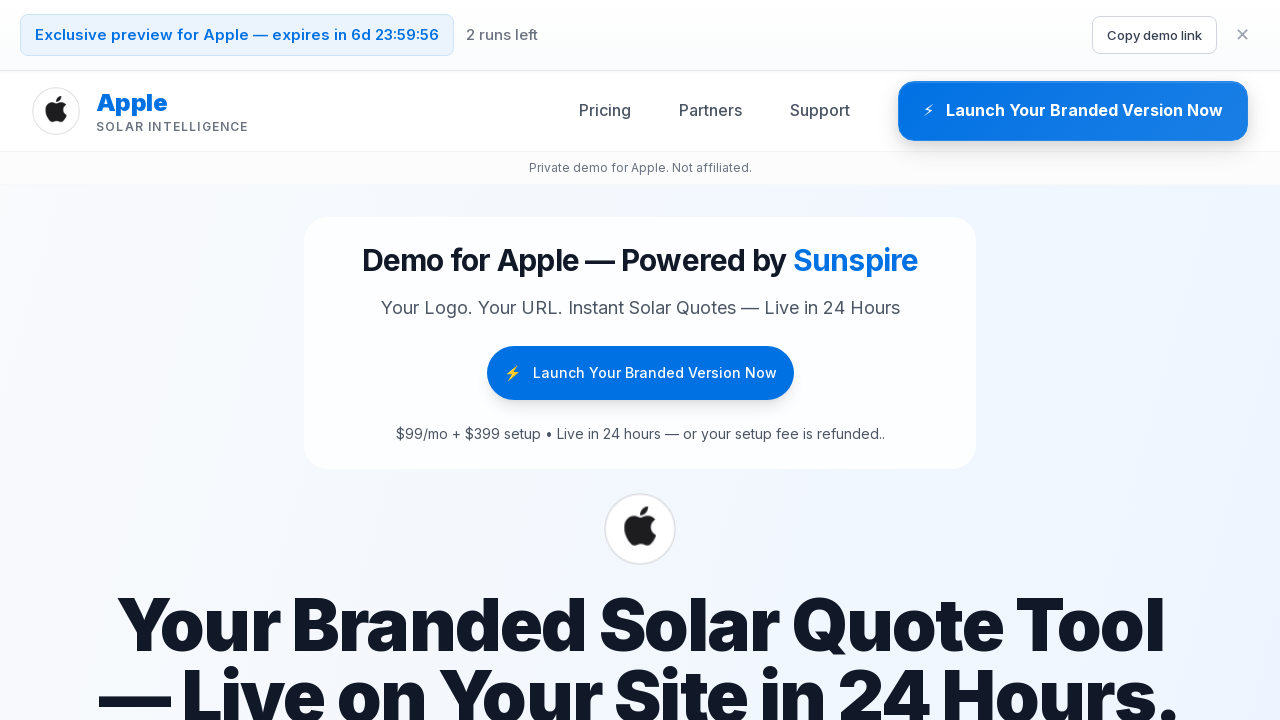

Waited for page to reach networkidle load state
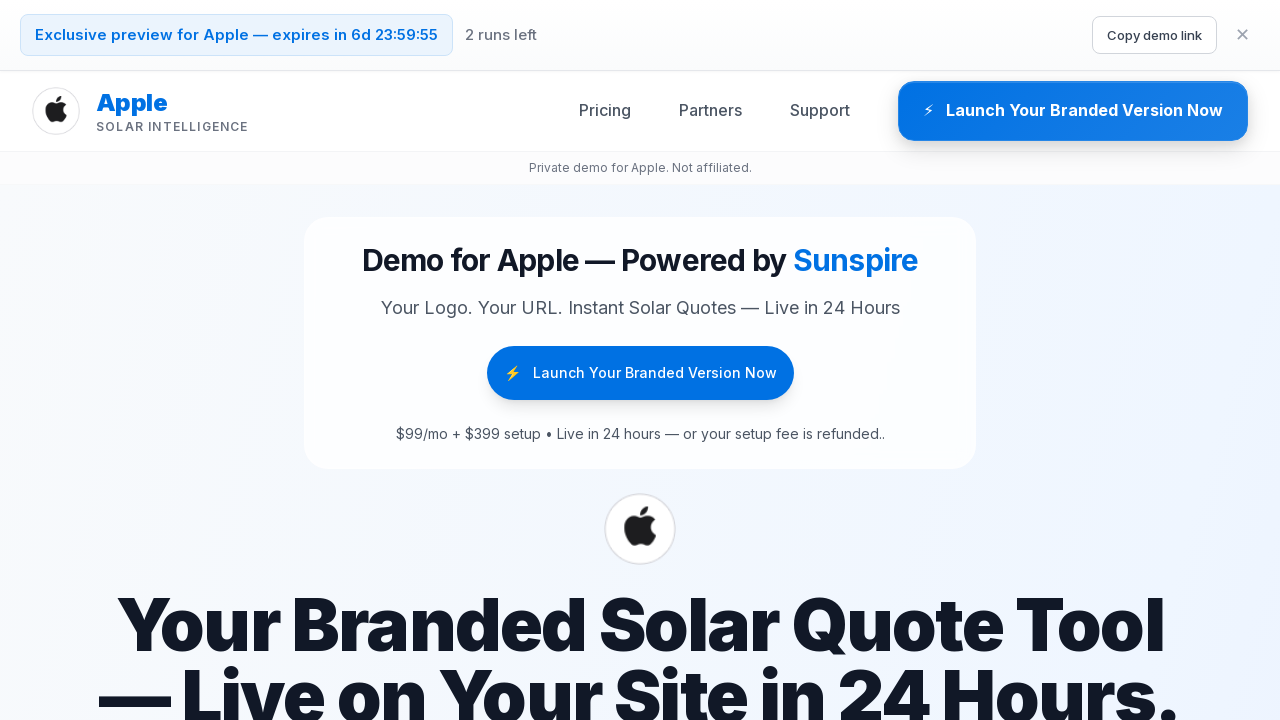

Filled address input field with '123 Main St, New York, NY' on input[placeholder*="address" i]
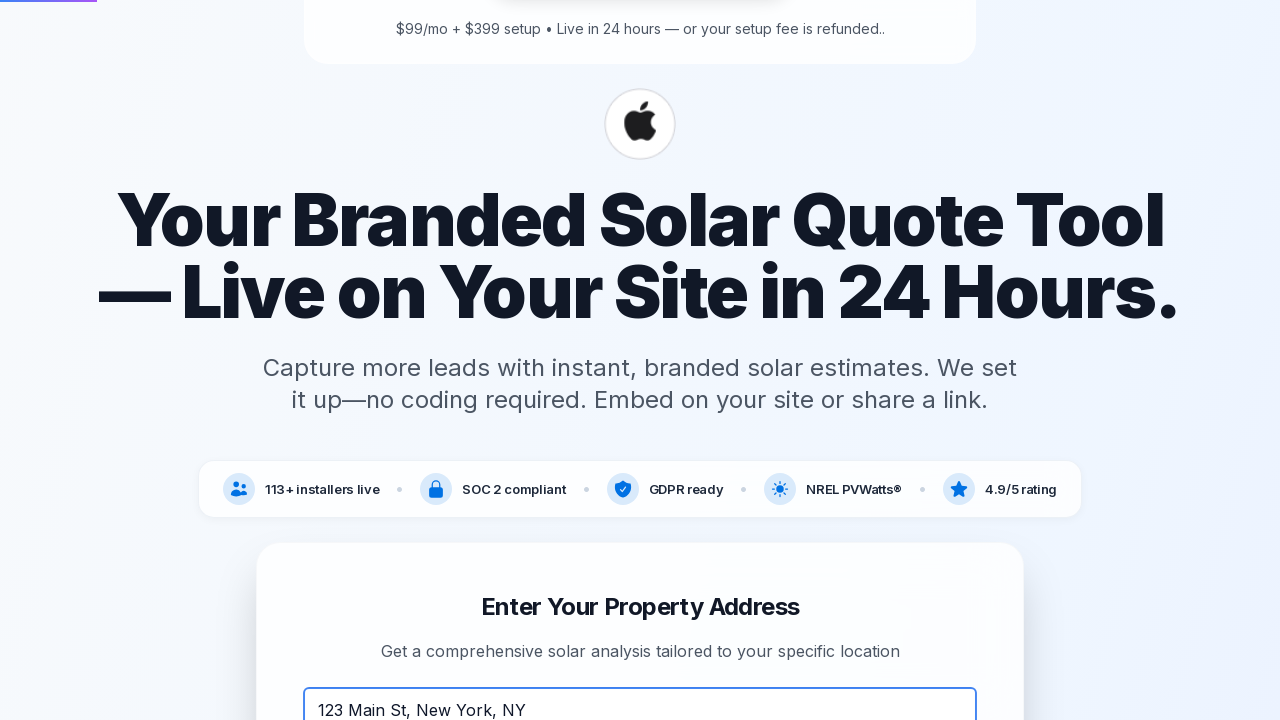

Clicked the Generate/Estimate button at (640, 361) on button:has-text("Generate"), button:has-text("Estimate")
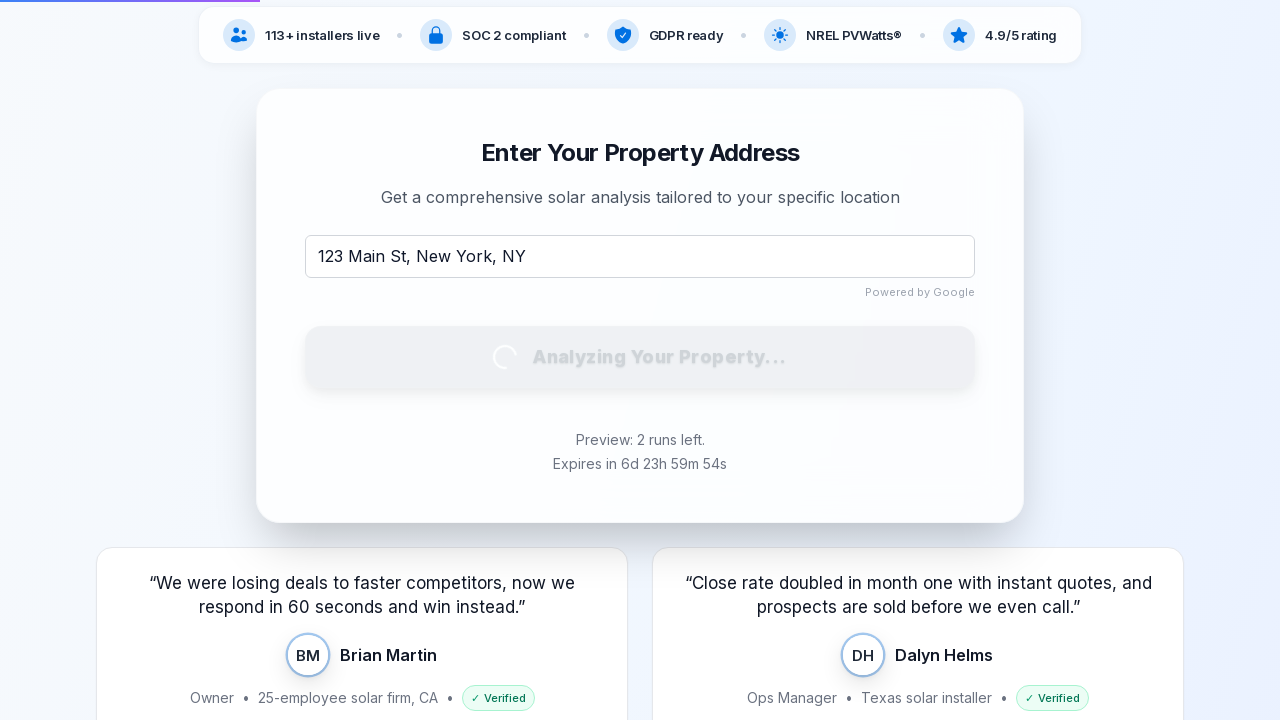

Navigated to report page
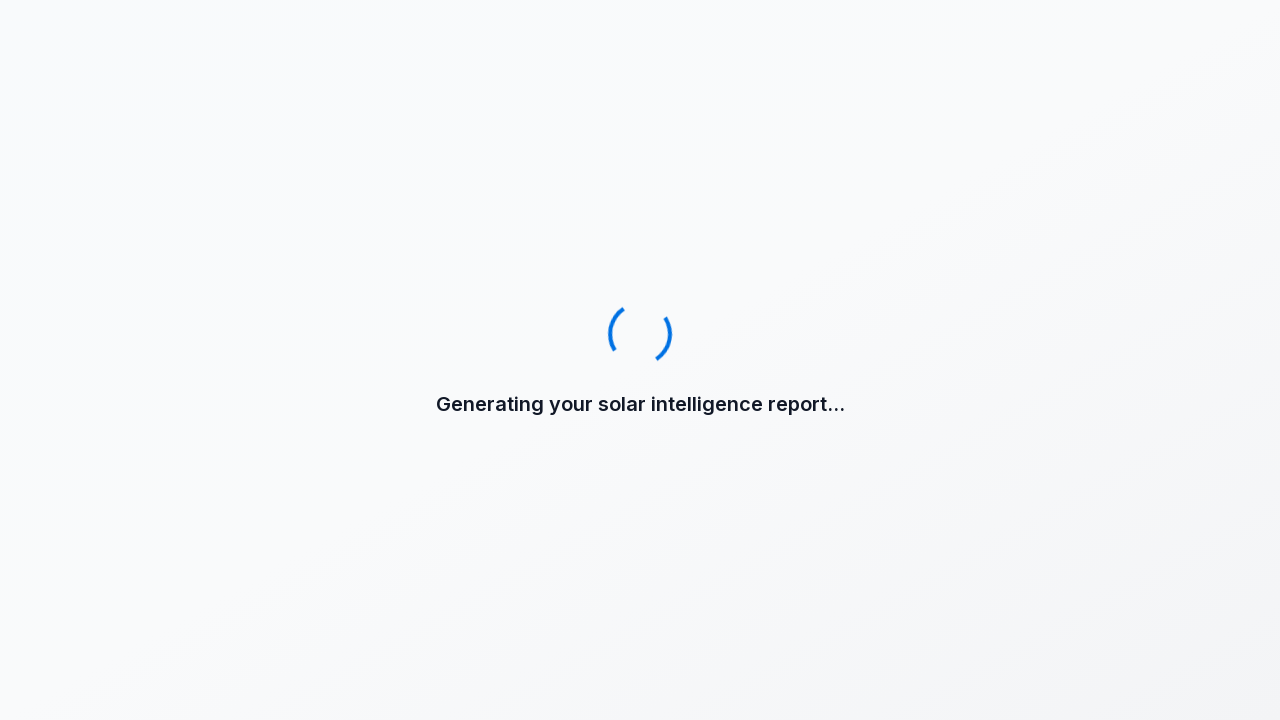

Report page fully loaded at networkidle state
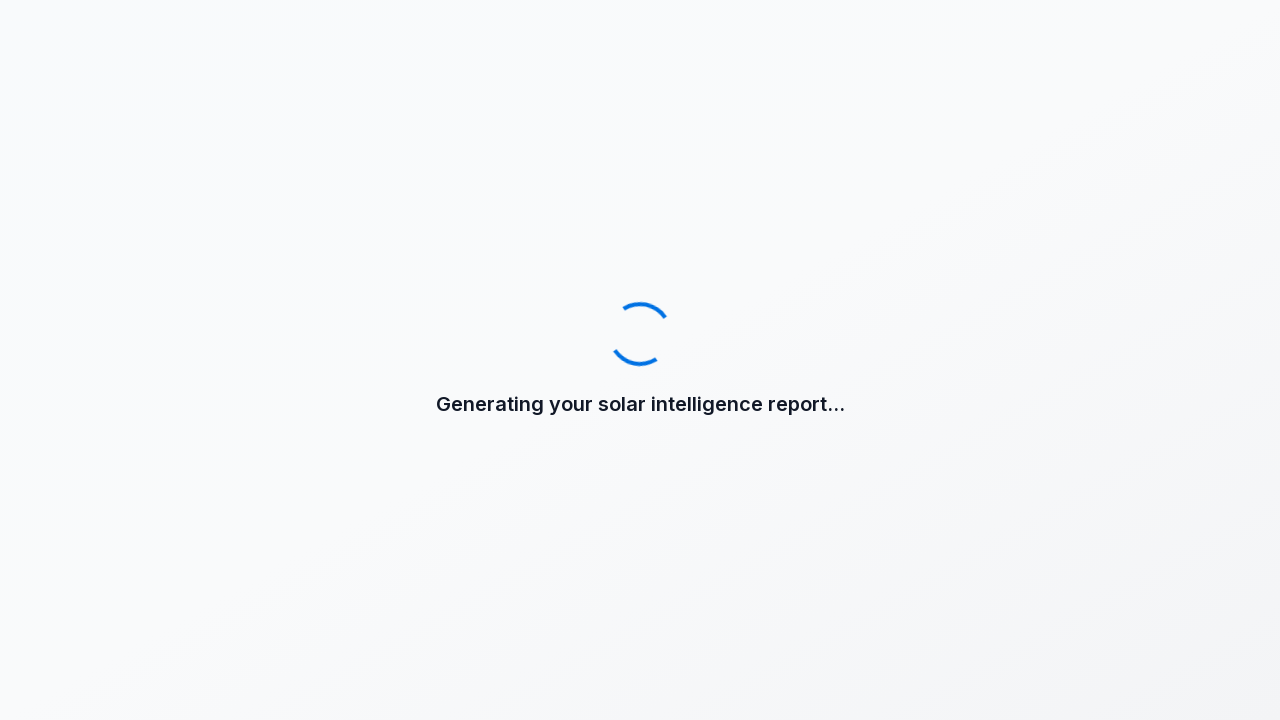

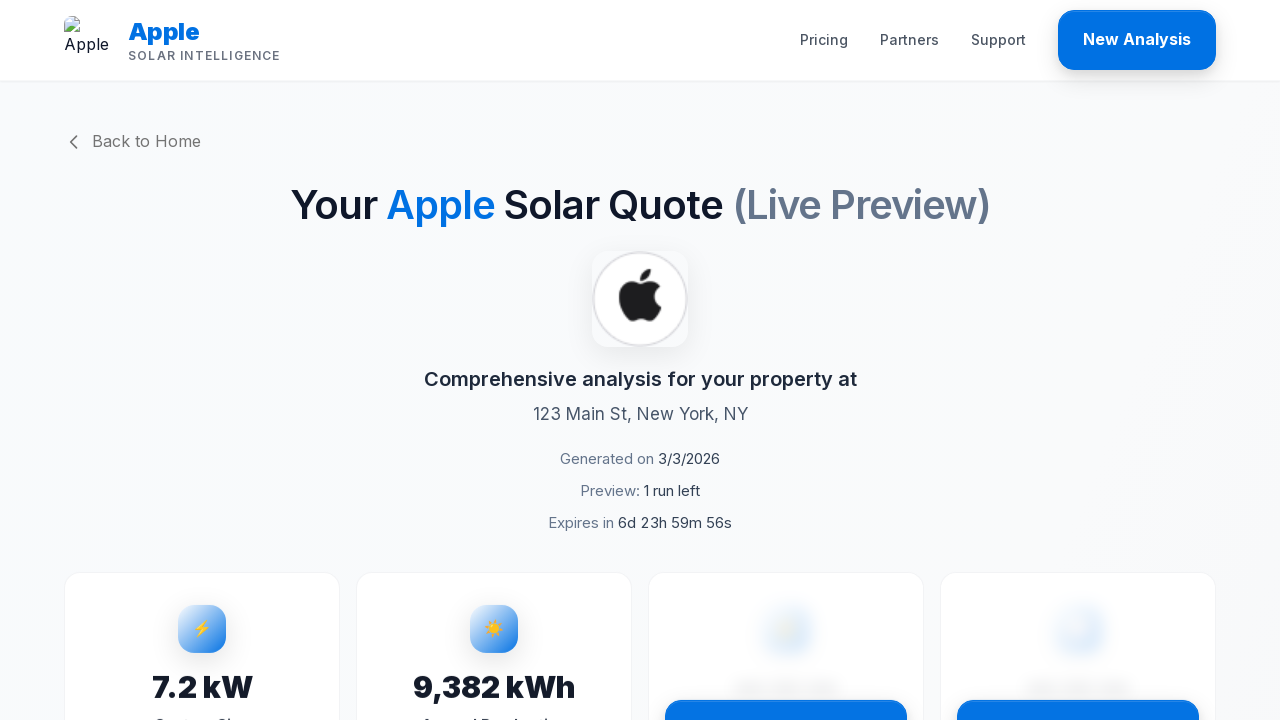